Tests the passenger dropdown functionality on SpiceJet booking page by clicking the Adult dropdown and incrementing the adult passenger count 4 times using the plus button.

Starting URL: https://www.spicejet.com/

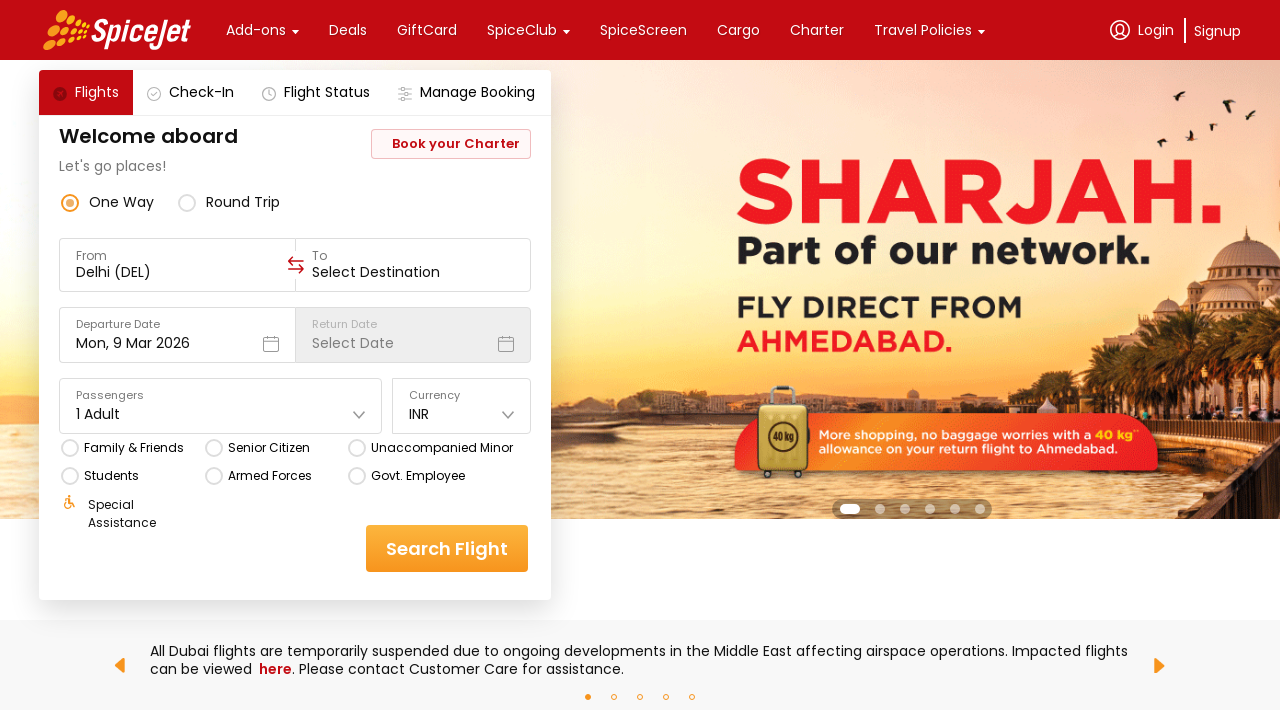

Navigated to SpiceJet booking page
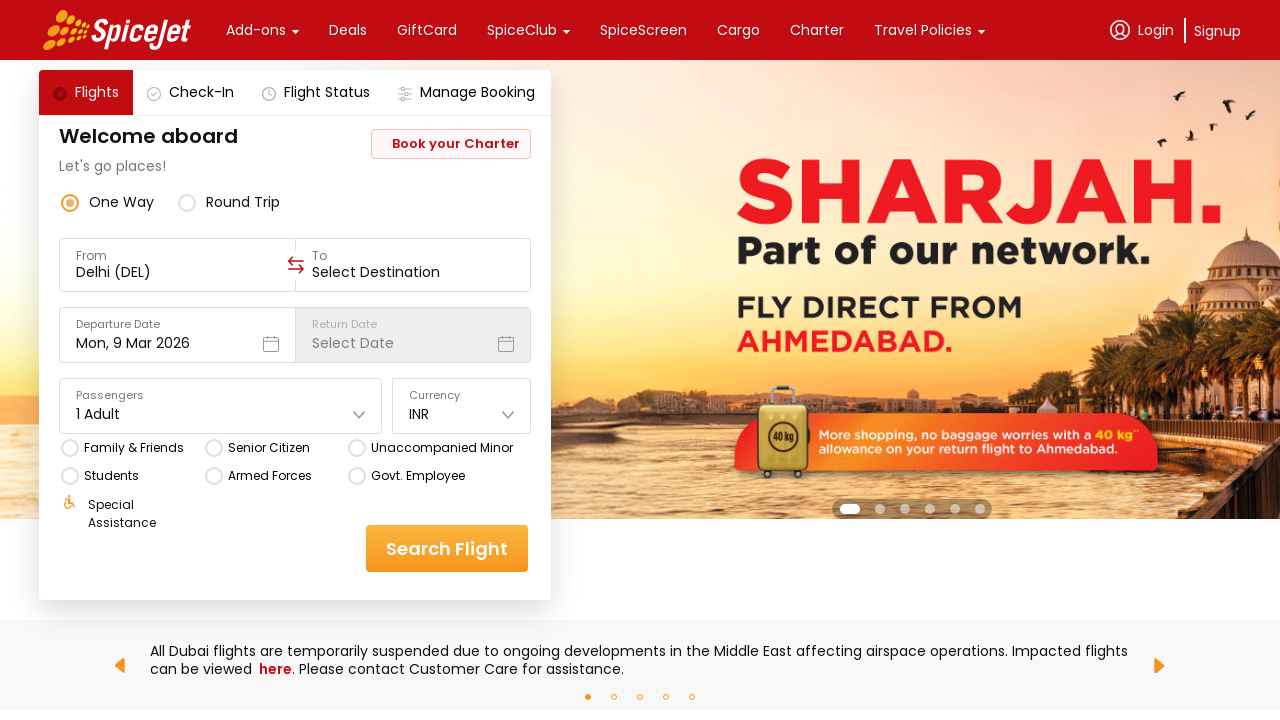

Clicked on Adult dropdown to open passenger selection at (98, 414) on xpath=//div[contains(text(),'Adult')]
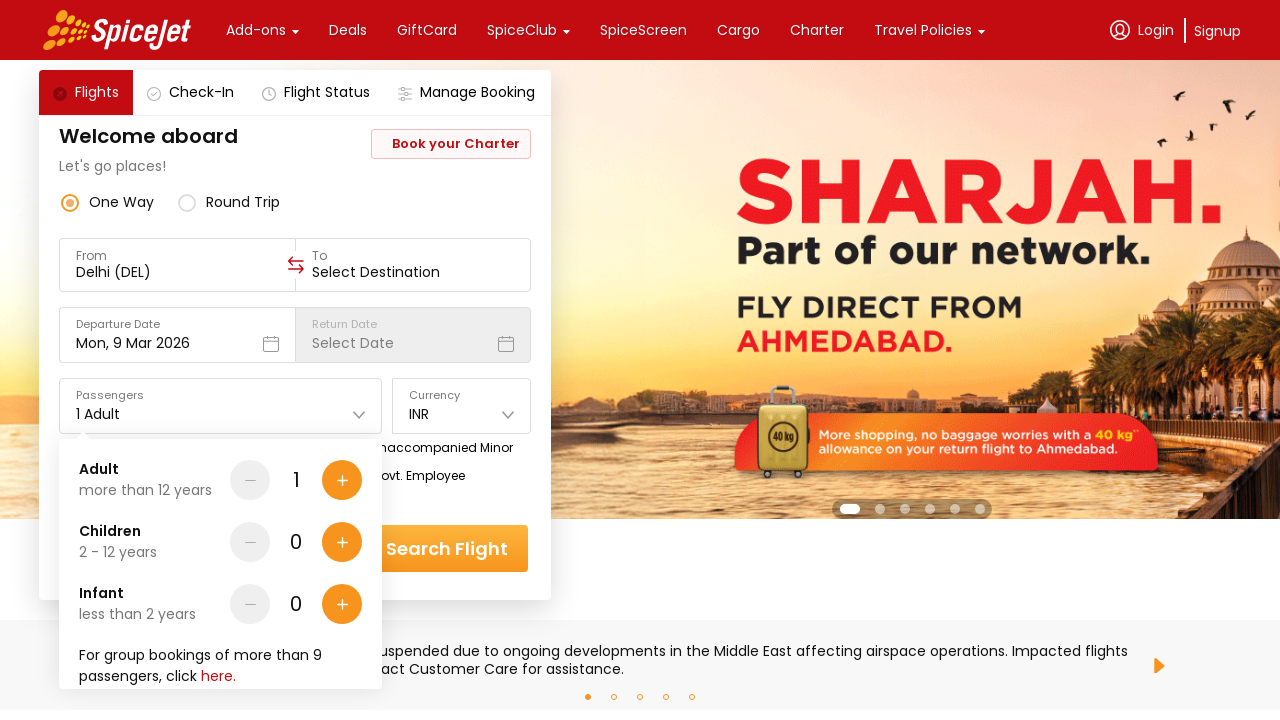

Clicked plus button to increment adult passenger count (increment 1/4) at (342, 480) on xpath=//div[@class='css-1dbjc4n r-k8qxaj r-d9fdf6']//div[1]//div[2]//div[3]
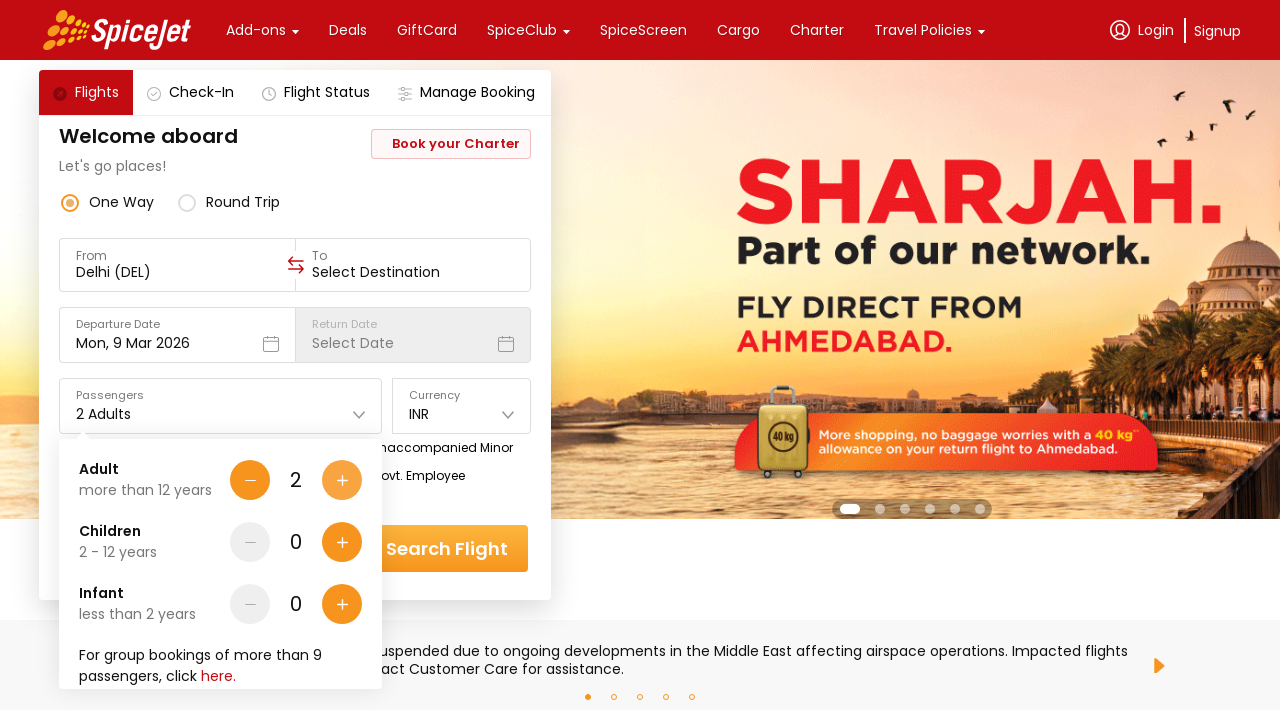

Clicked plus button to increment adult passenger count (increment 2/4) at (342, 480) on xpath=//div[@class='css-1dbjc4n r-k8qxaj r-d9fdf6']//div[1]//div[2]//div[3]
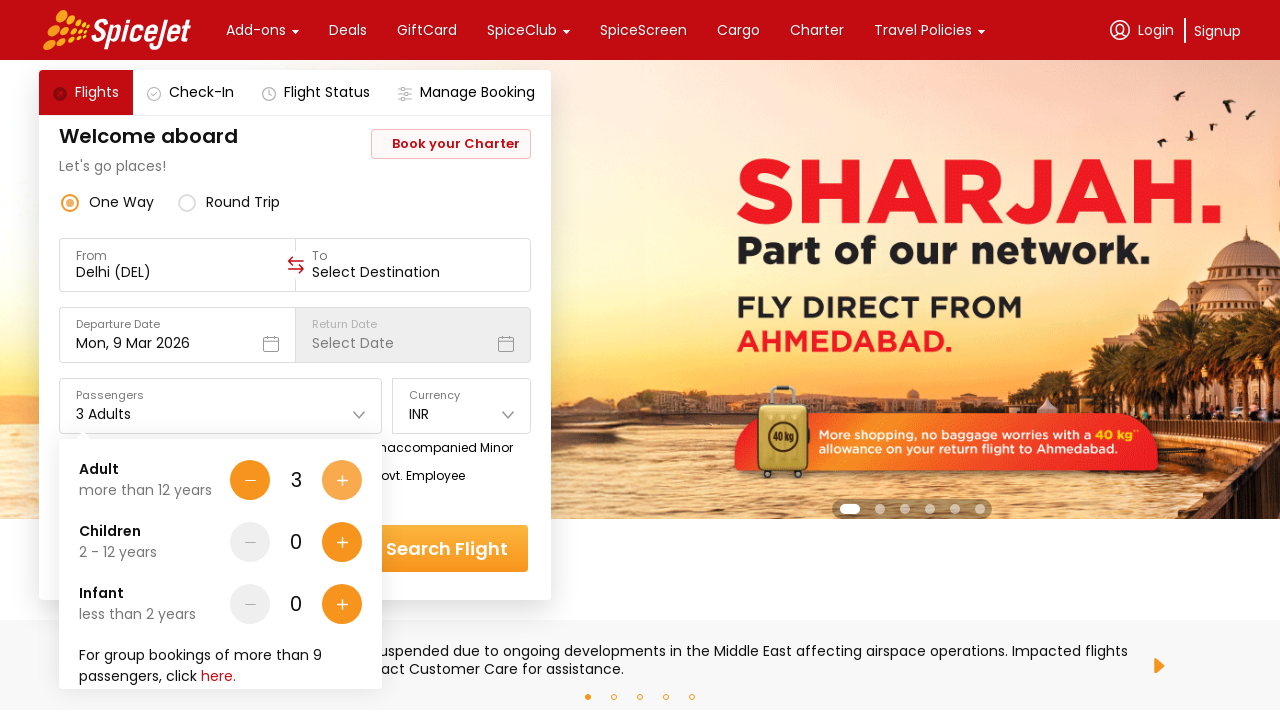

Clicked plus button to increment adult passenger count (increment 3/4) at (342, 480) on xpath=//div[@class='css-1dbjc4n r-k8qxaj r-d9fdf6']//div[1]//div[2]//div[3]
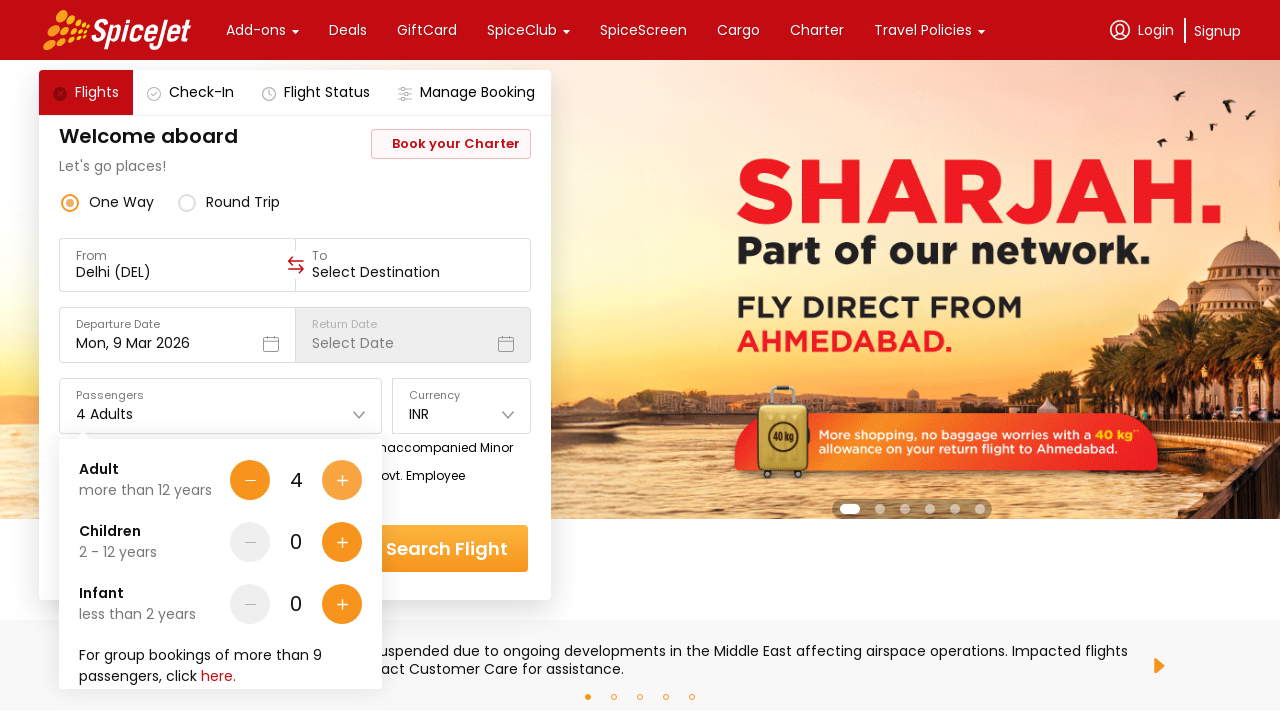

Clicked plus button to increment adult passenger count (increment 4/4) at (342, 480) on xpath=//div[@class='css-1dbjc4n r-k8qxaj r-d9fdf6']//div[1]//div[2]//div[3]
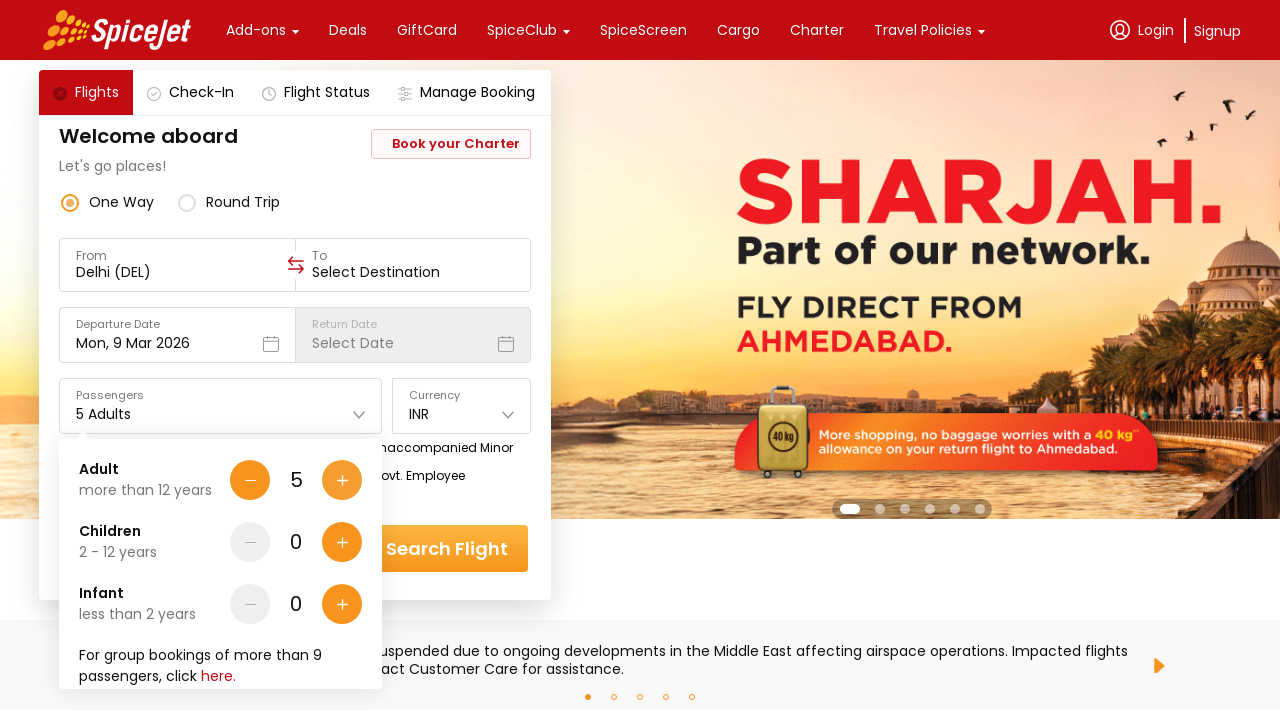

Verified adult passenger count text is visible
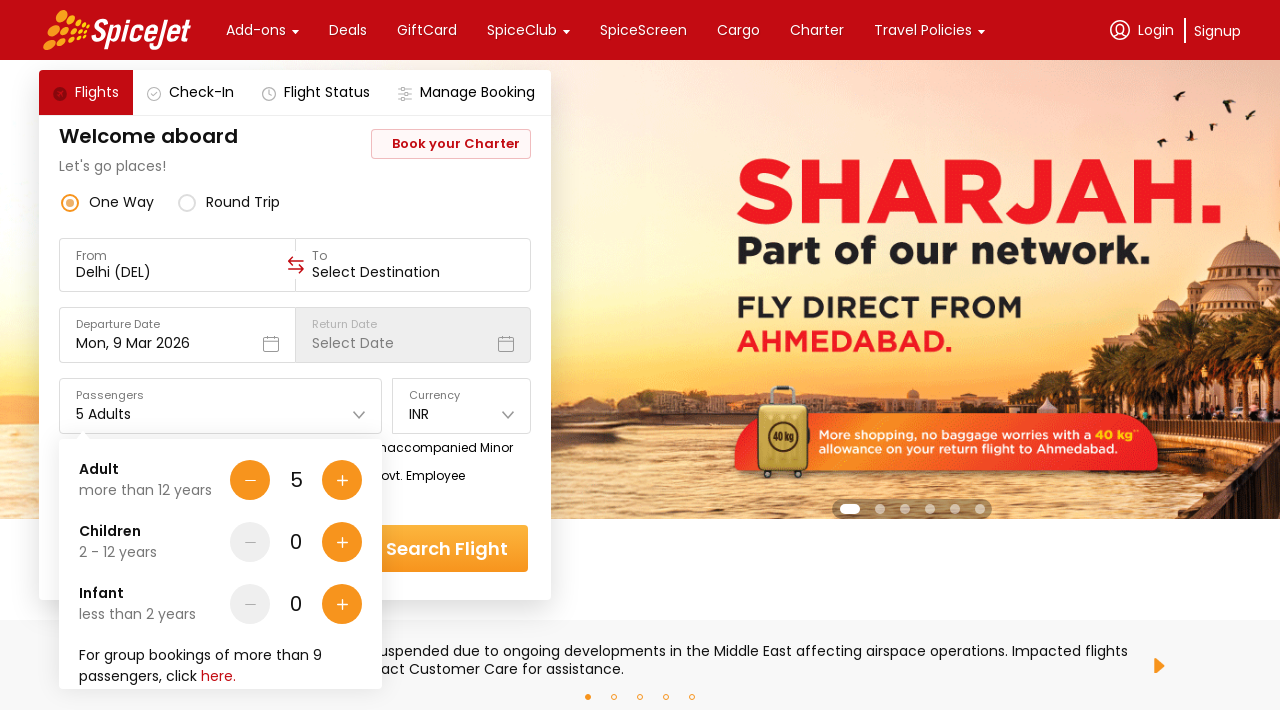

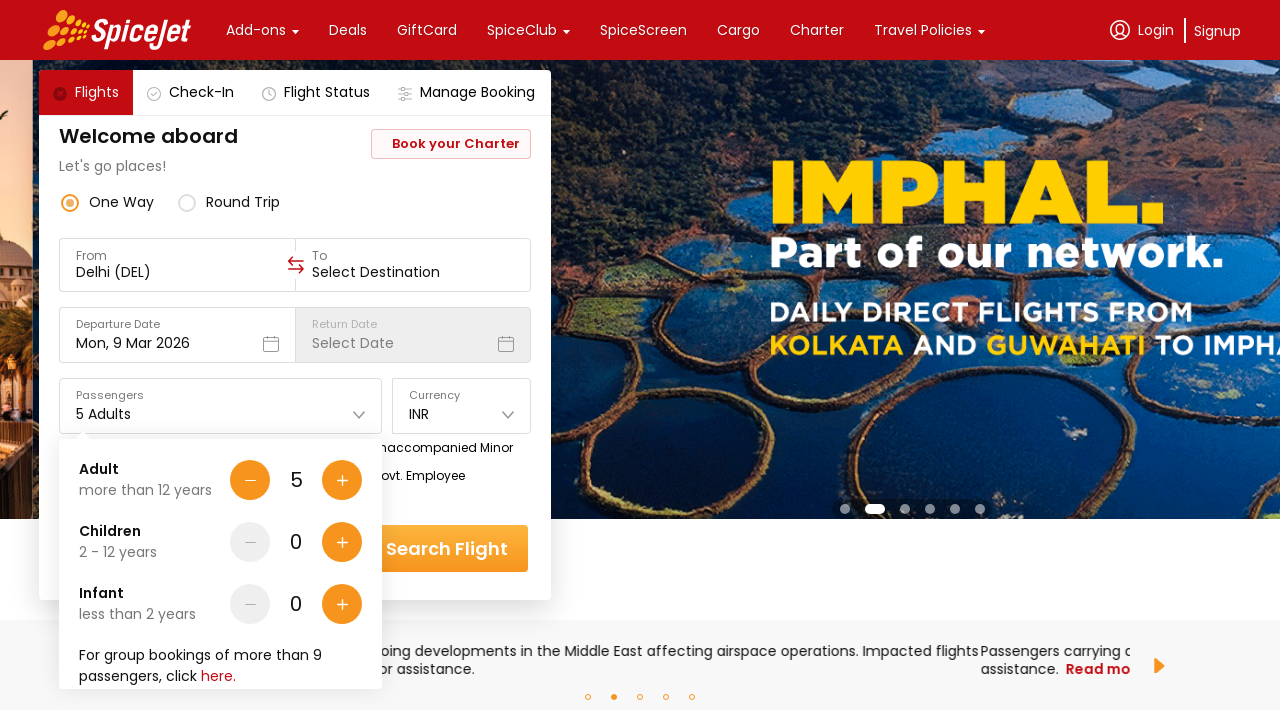